Clicks on the login tab button to switch to login option

Starting URL: https://b2c.passport.rt.ru/

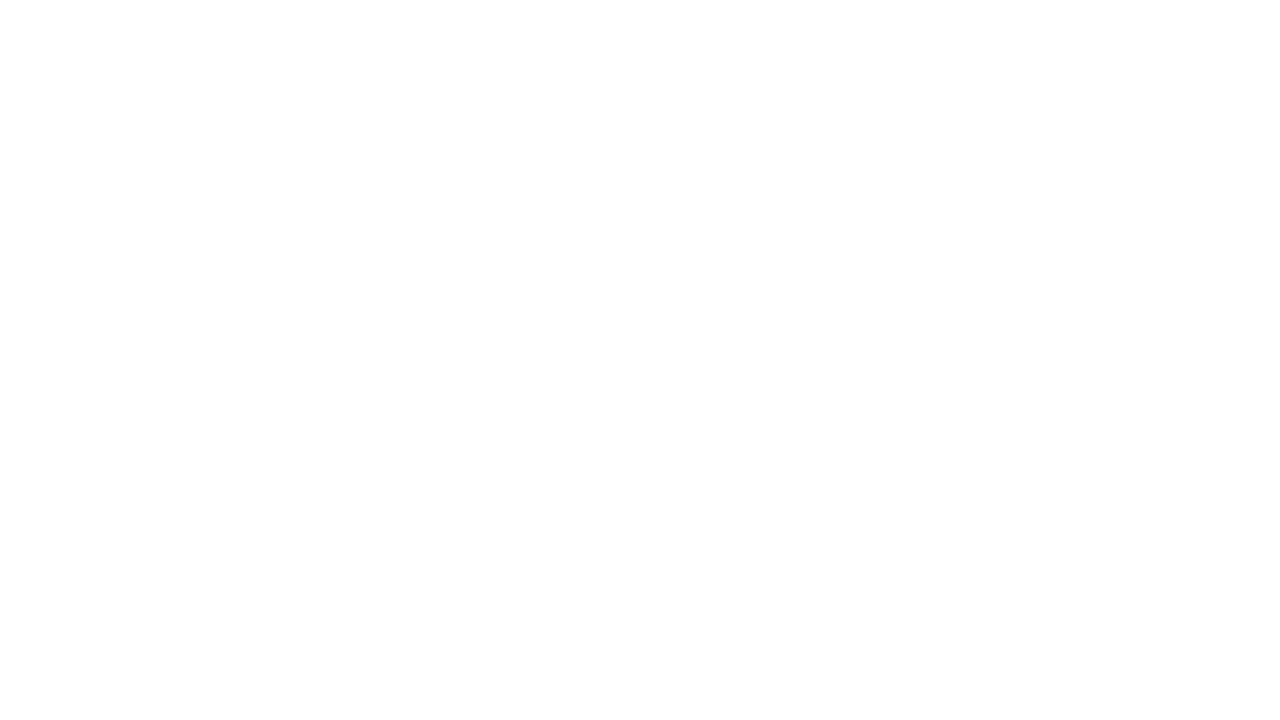

Clicked on the login tab button to switch to login option at (930, 171) on #t-btn-tab-login
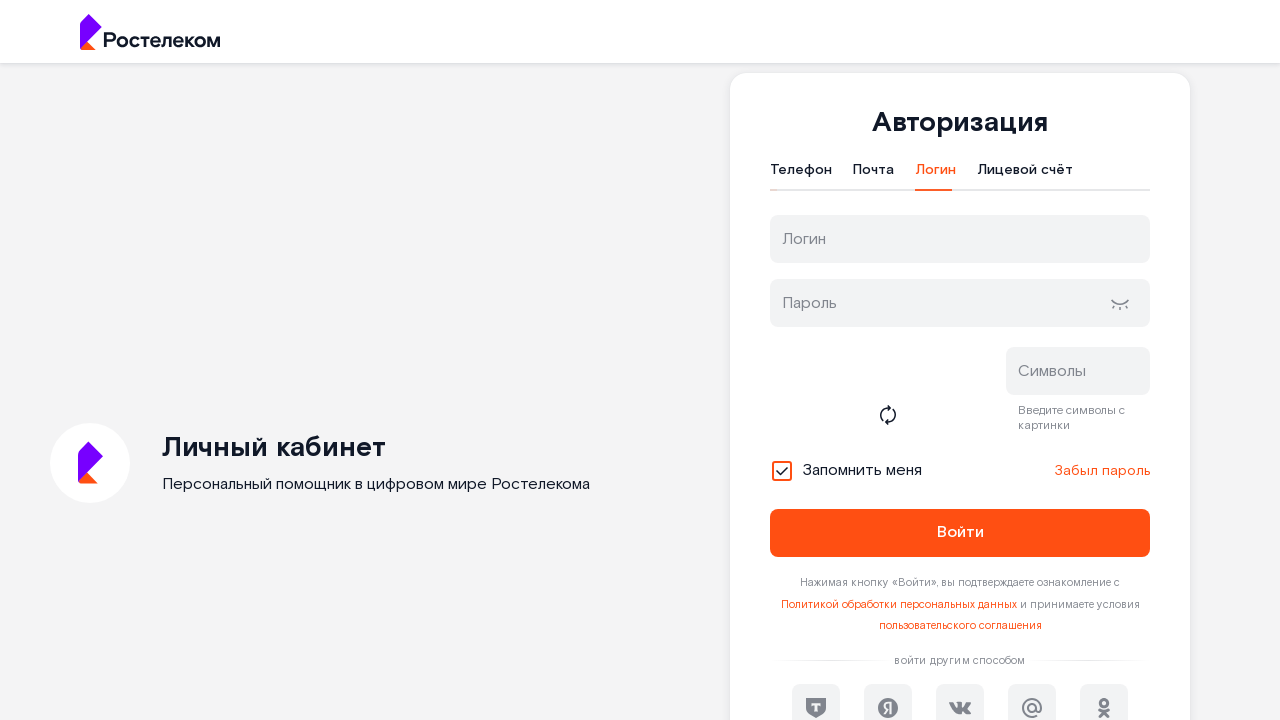

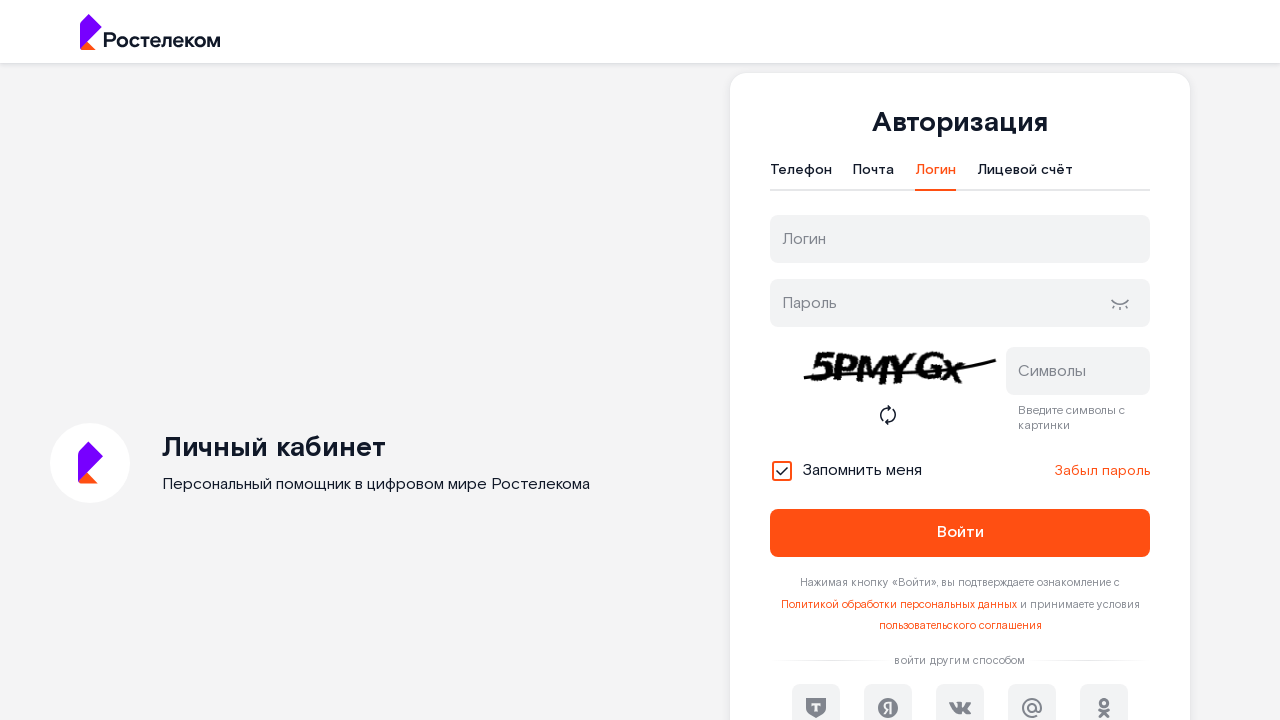